Tests checkbox interaction by clicking two checkboxes multiple times each, simulating repeated toggling behavior on a checkbox demo page.

Starting URL: http://the-internet.herokuapp.com/checkboxes

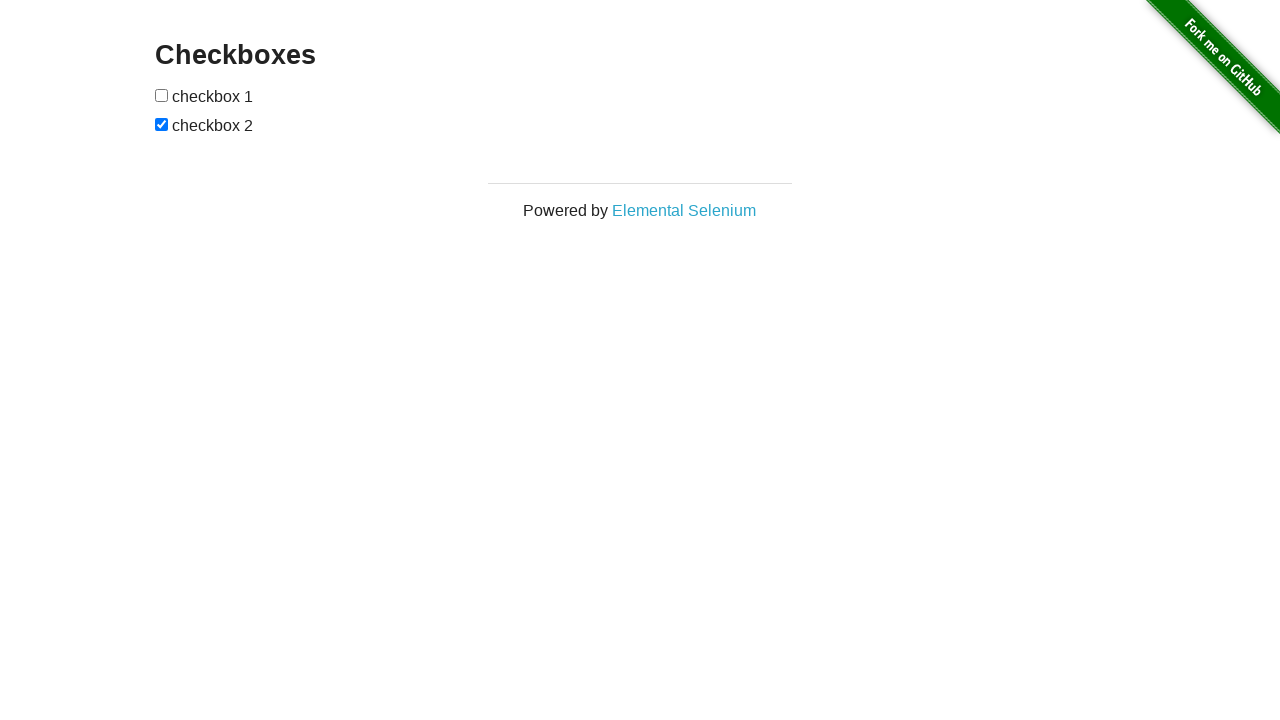

Waited for checkboxes container to be visible
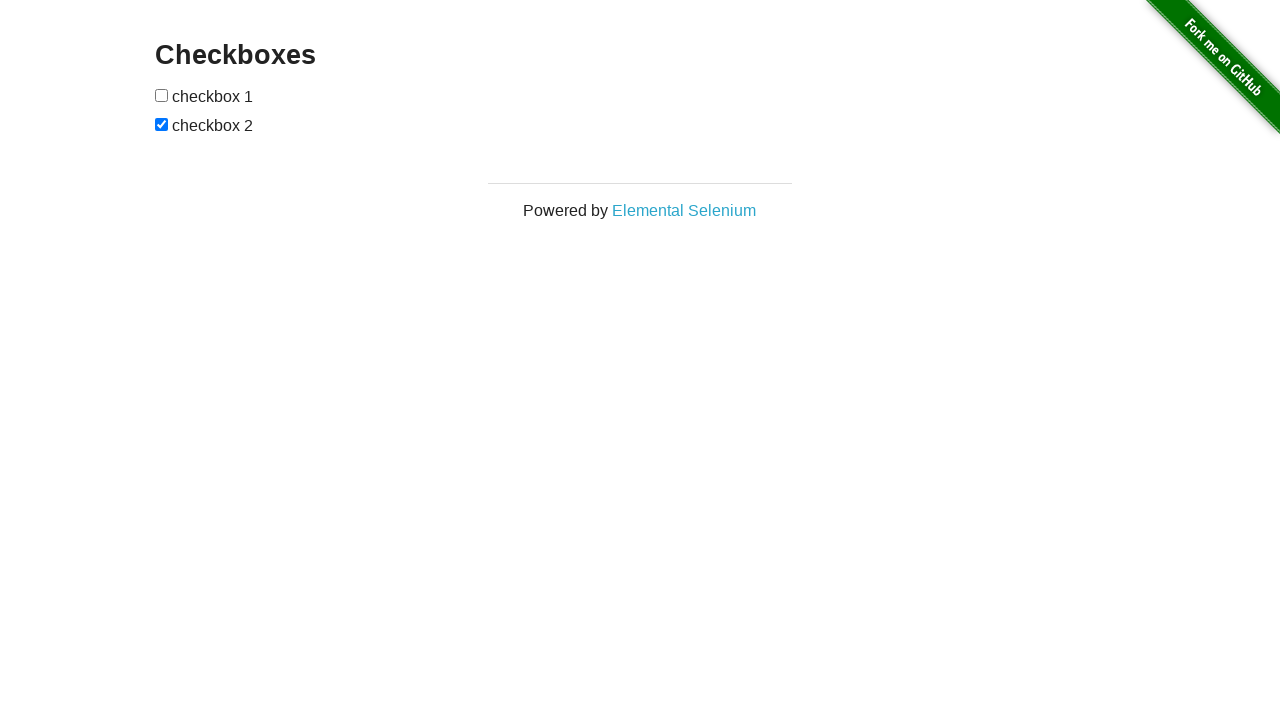

Clicked first checkbox at (162, 95) on #checkboxes input:nth-child(1)
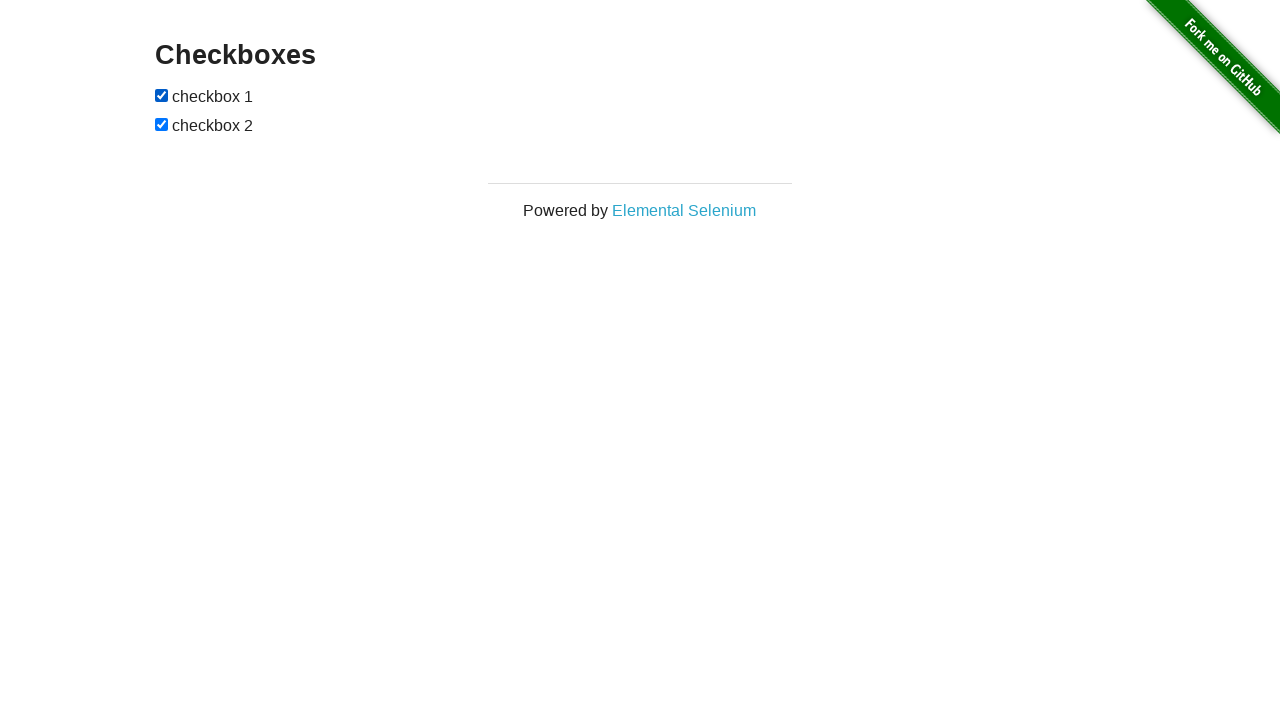

Clicked first checkbox at (162, 95) on #checkboxes input:nth-child(1)
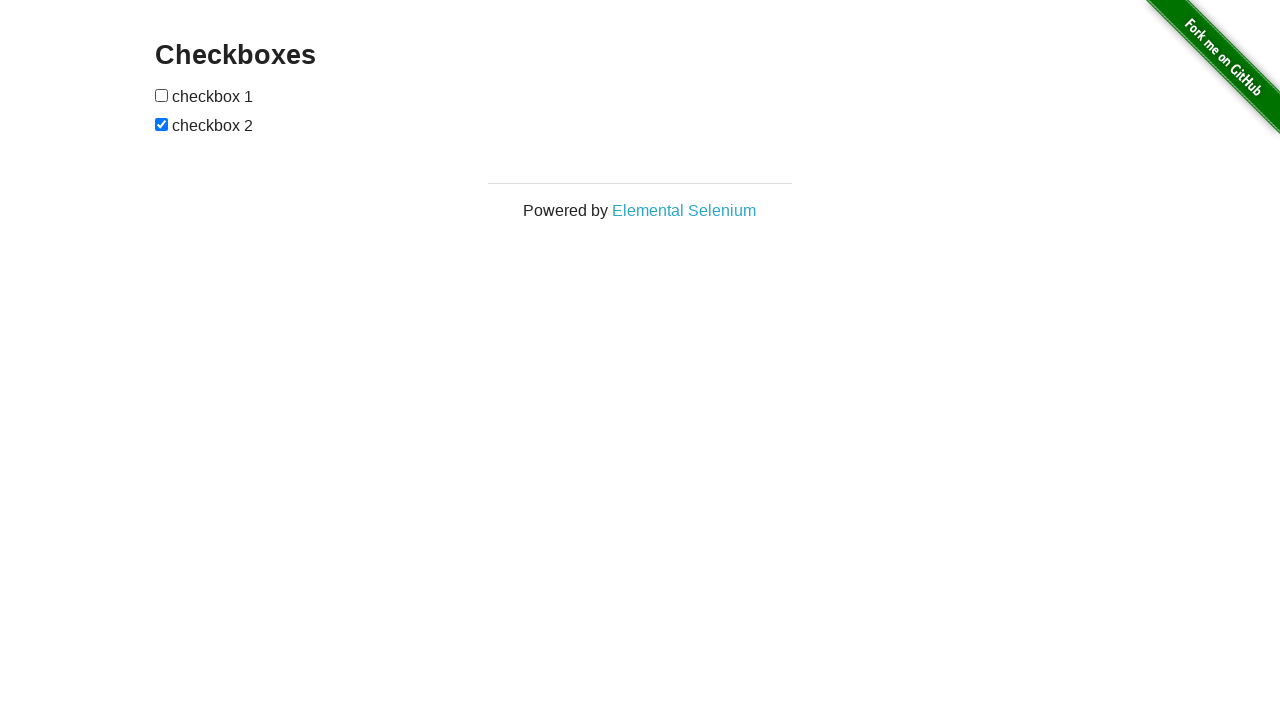

Clicked first checkbox at (162, 95) on #checkboxes input:nth-child(1)
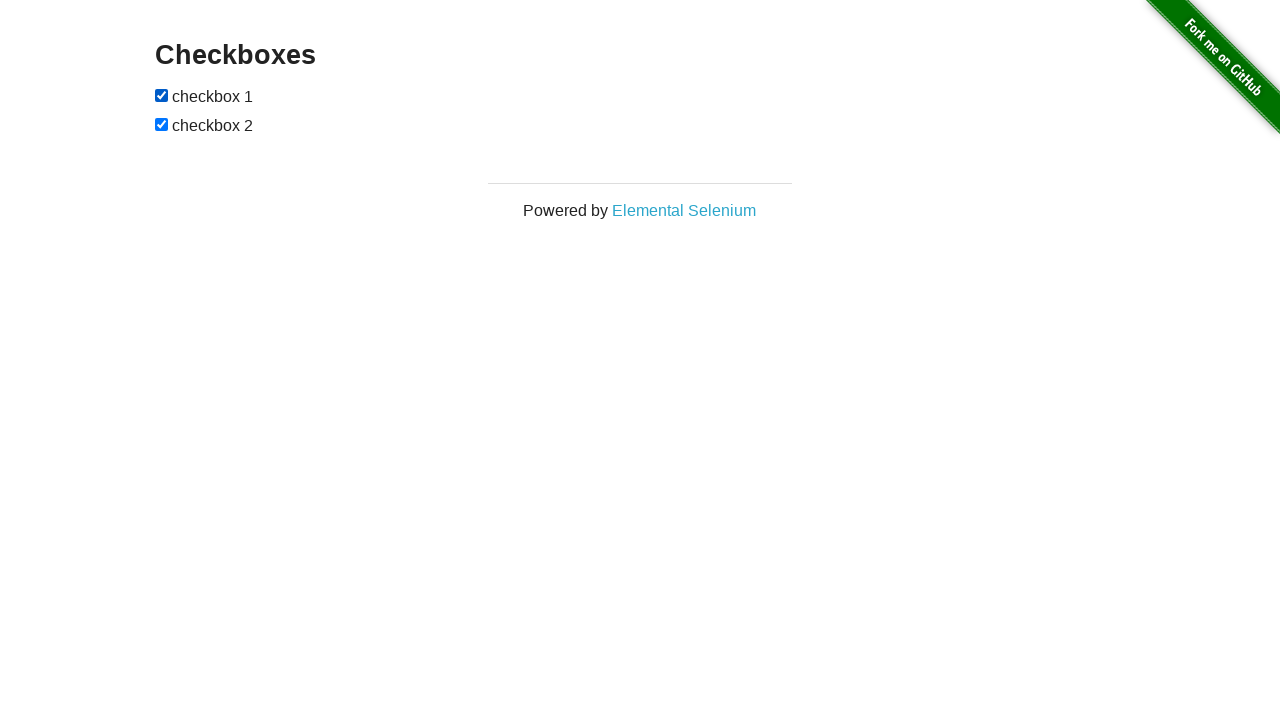

Clicked first checkbox at (162, 95) on #checkboxes input:nth-child(1)
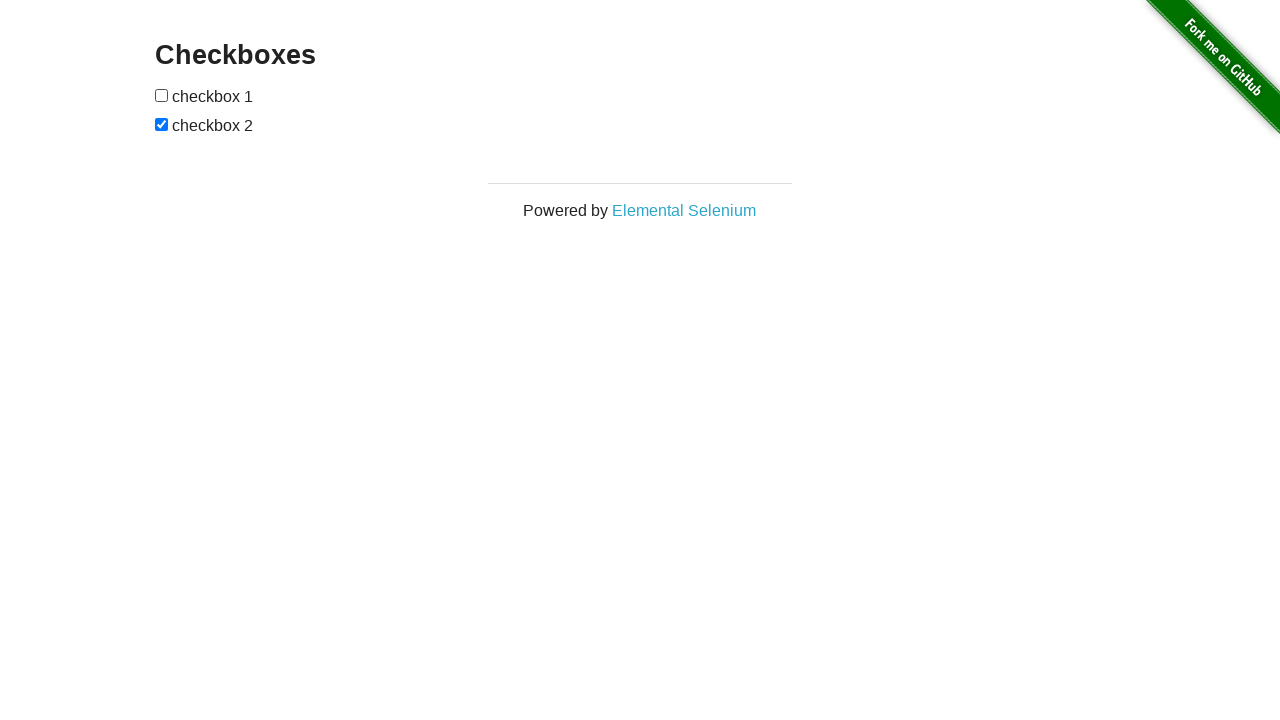

Clicked first checkbox at (162, 95) on #checkboxes input:nth-child(1)
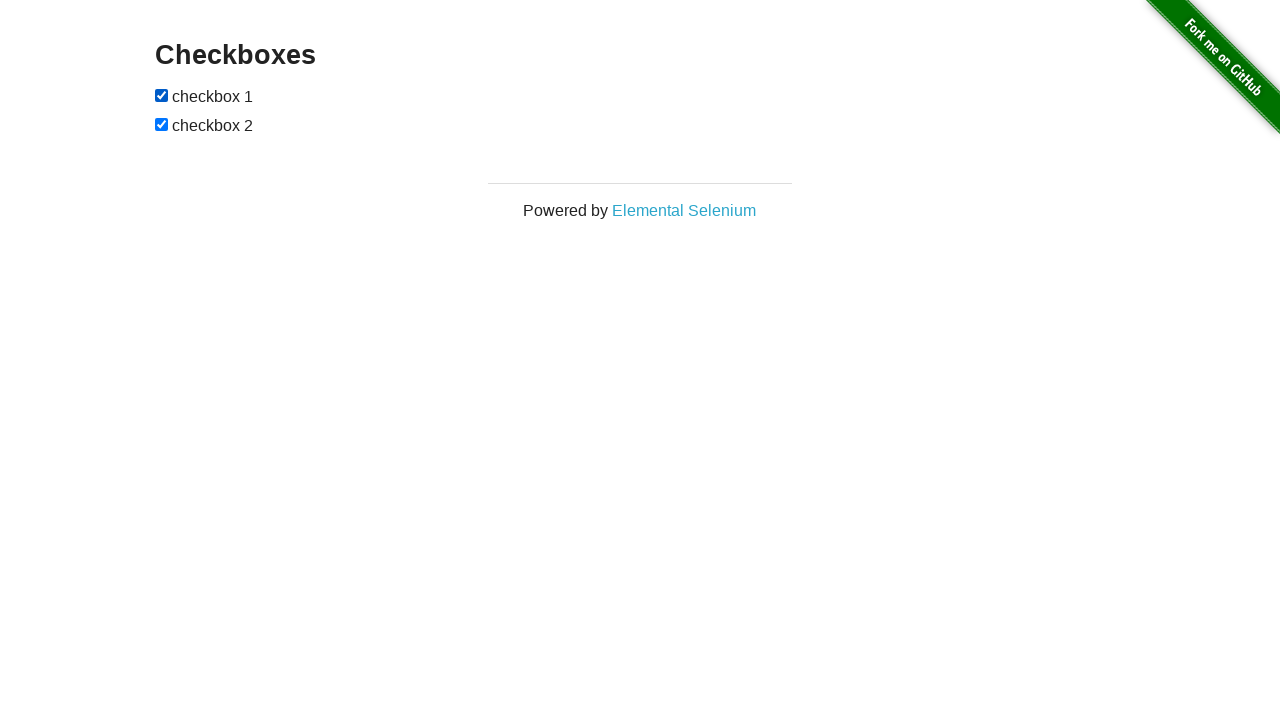

Clicked first checkbox at (162, 95) on #checkboxes input:nth-child(1)
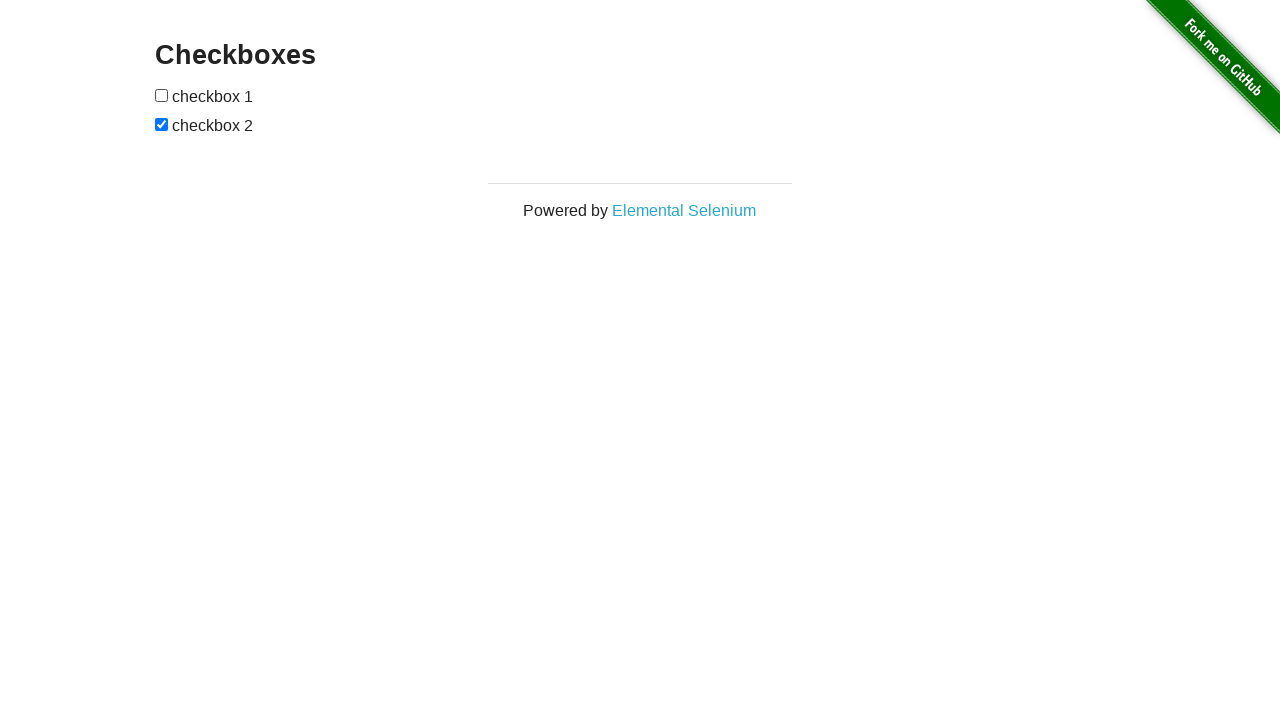

Clicked first checkbox at (162, 95) on #checkboxes input:nth-child(1)
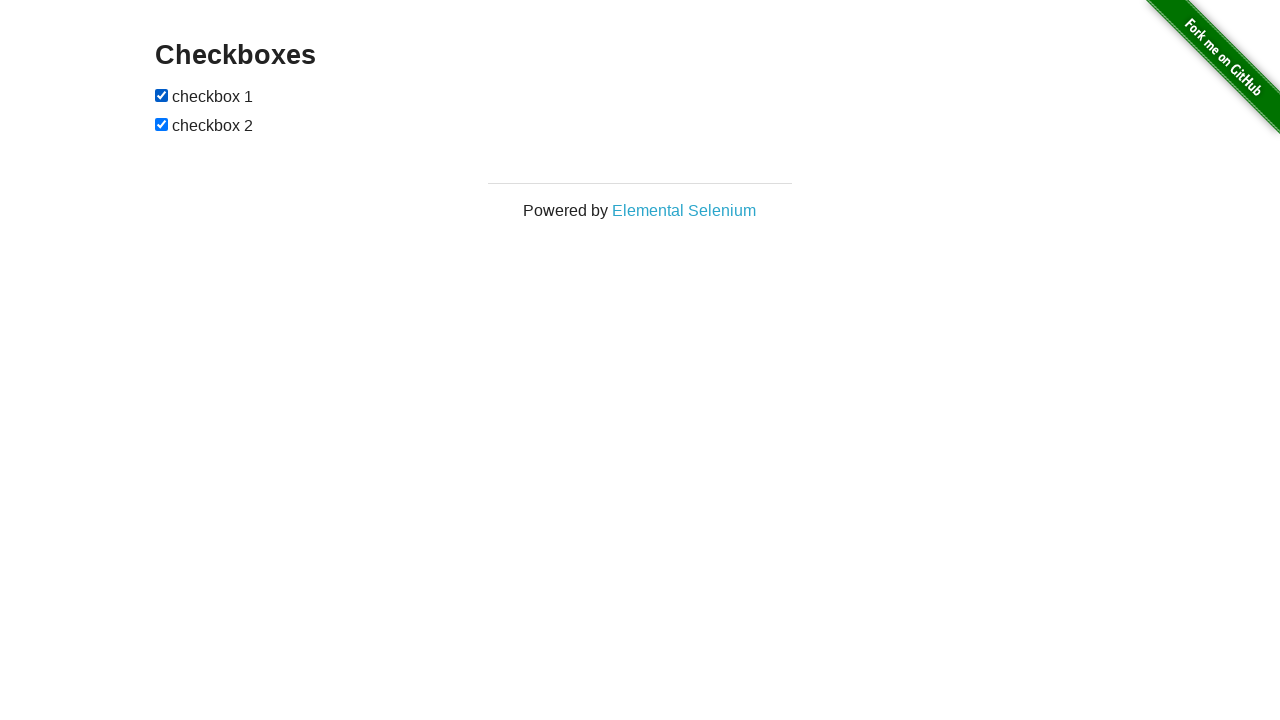

Clicked second checkbox at (162, 124) on #checkboxes input:nth-child(3)
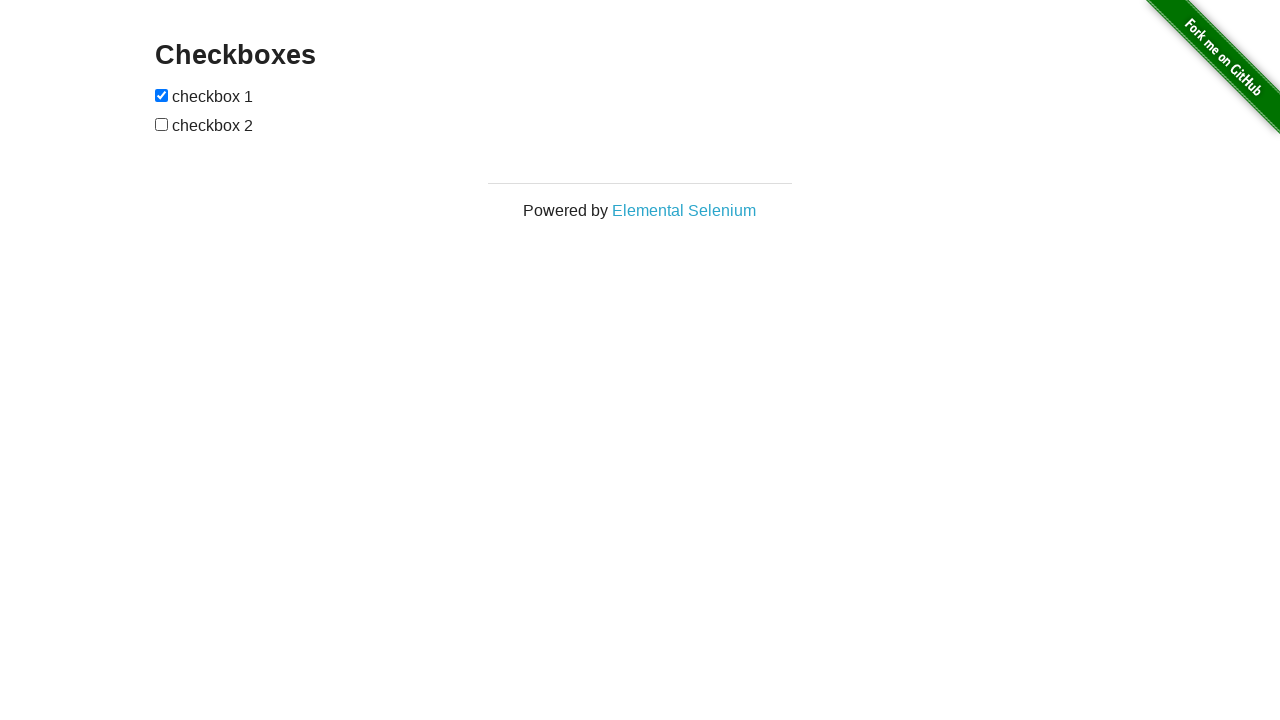

Clicked second checkbox at (162, 124) on #checkboxes input:nth-child(3)
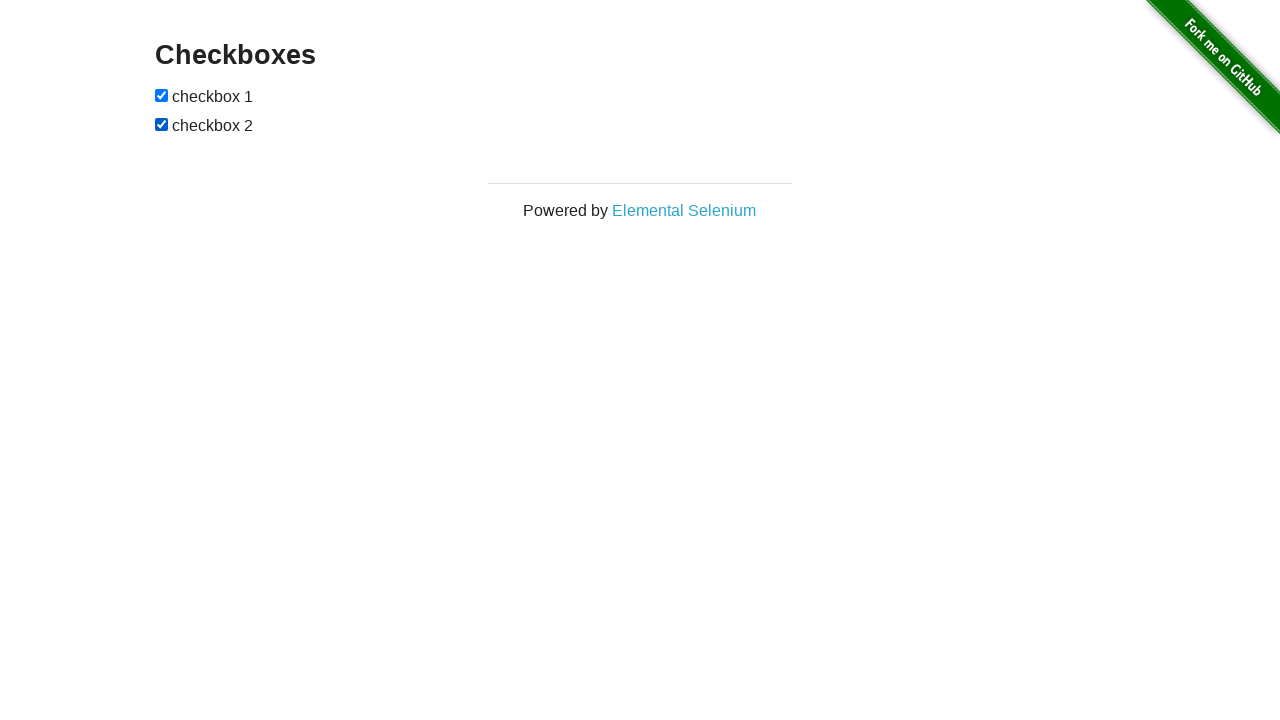

Clicked second checkbox at (162, 124) on #checkboxes input:nth-child(3)
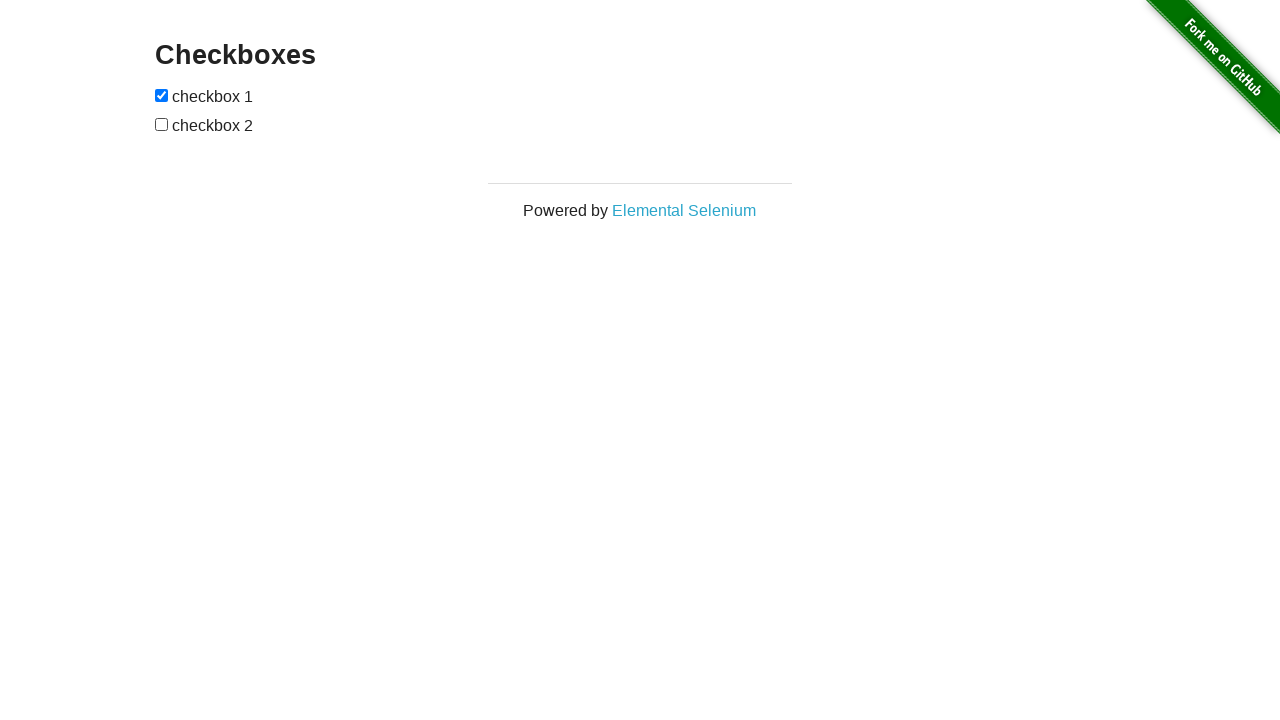

Clicked second checkbox at (162, 124) on #checkboxes input:nth-child(3)
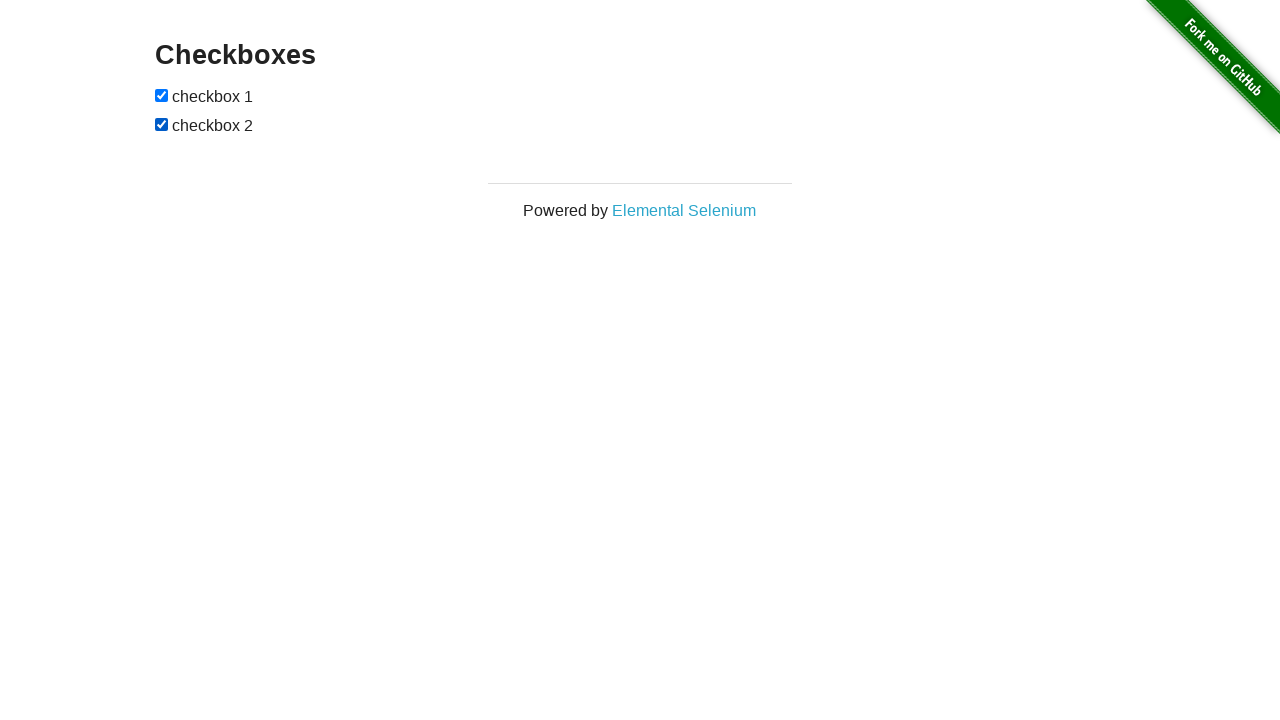

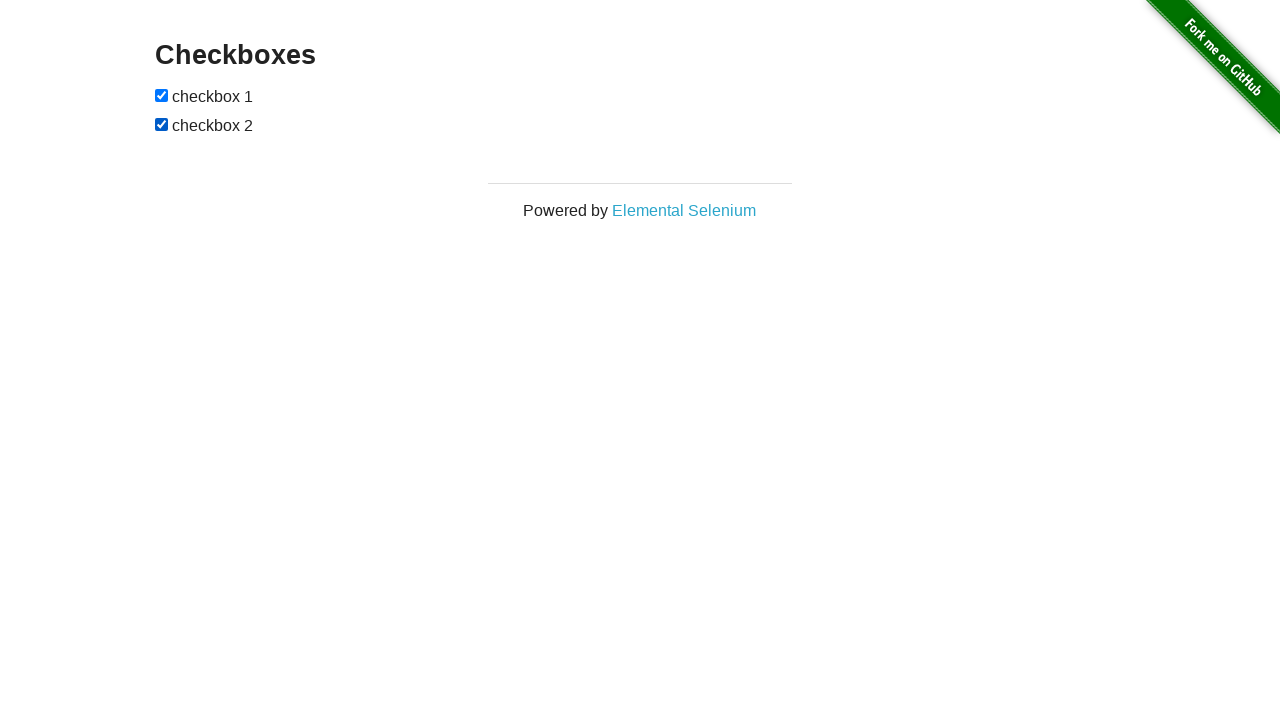